Tests password validation by entering a password that's too short and verifying the validation error message appears

Starting URL: https://authentication-6o1.pages.dev/

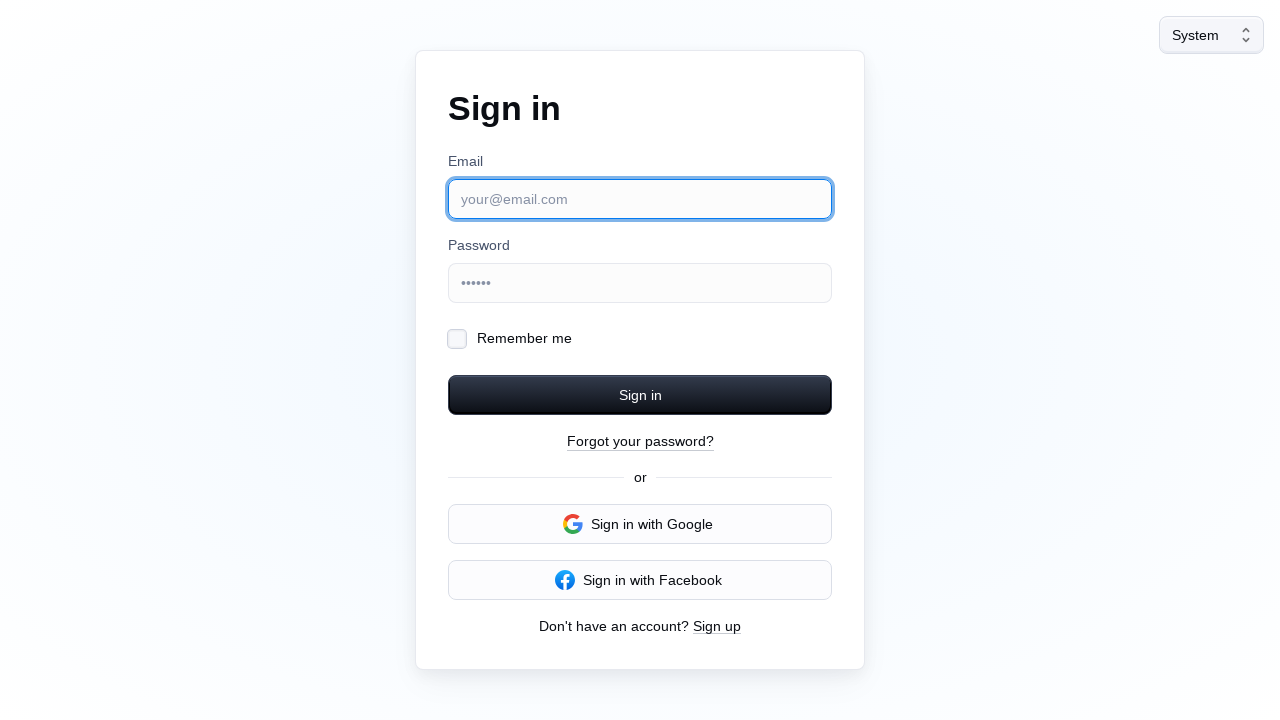

Navigated to authentication page
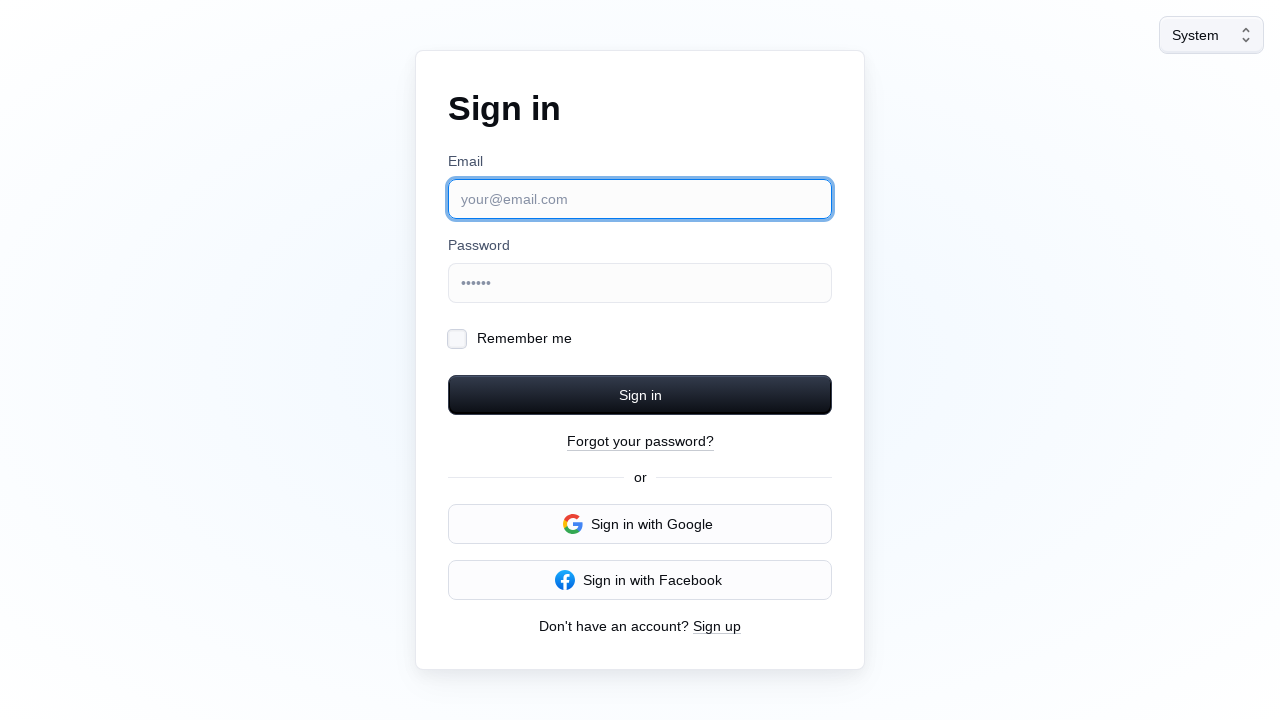

Clicked password input field at (640, 283) on internal:role=textbox[name="Password"i]
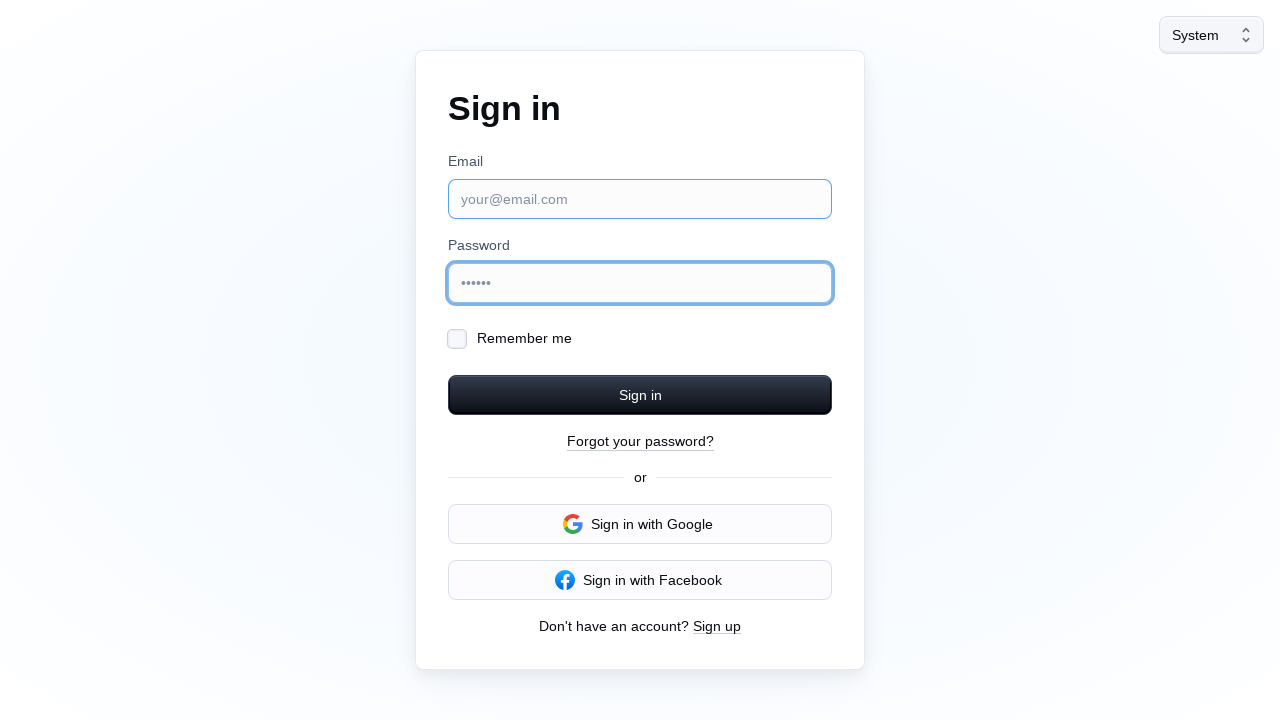

Filled password field with too short password '12345' on internal:role=textbox[name="Password"i]
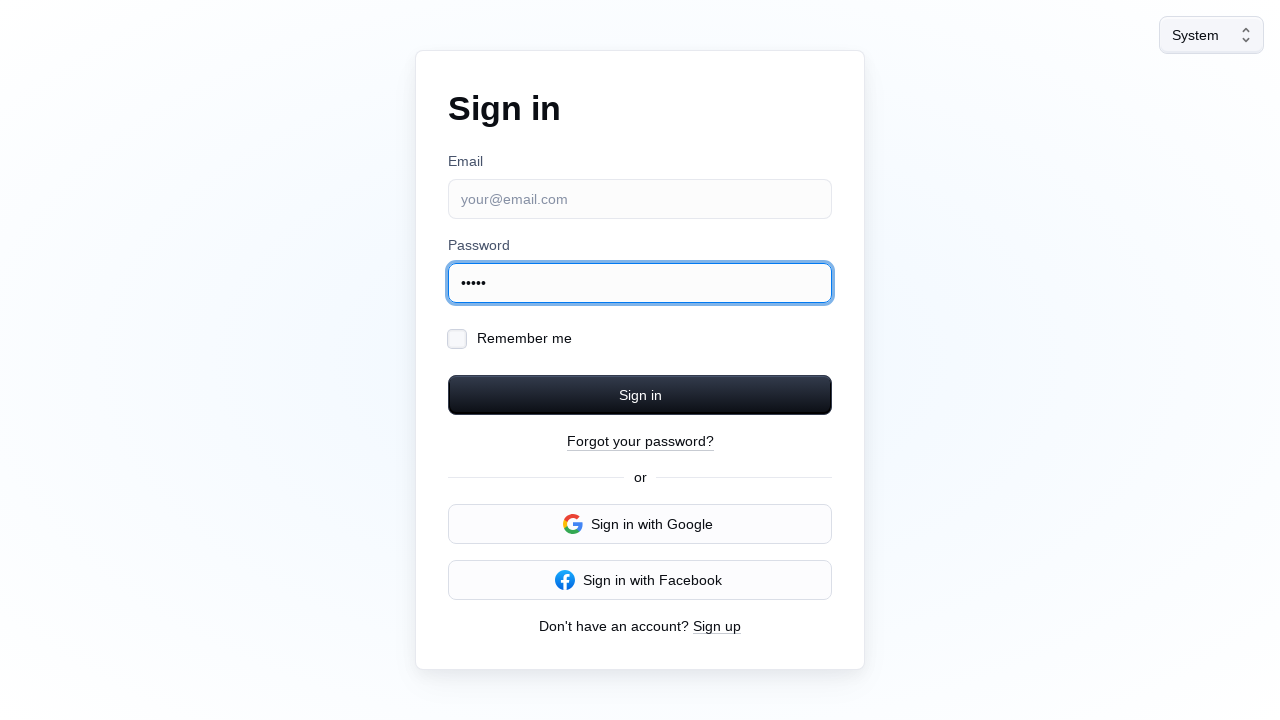

Clicked Sign in button to trigger validation at (640, 395) on internal:role=button[name="Sign in"s]
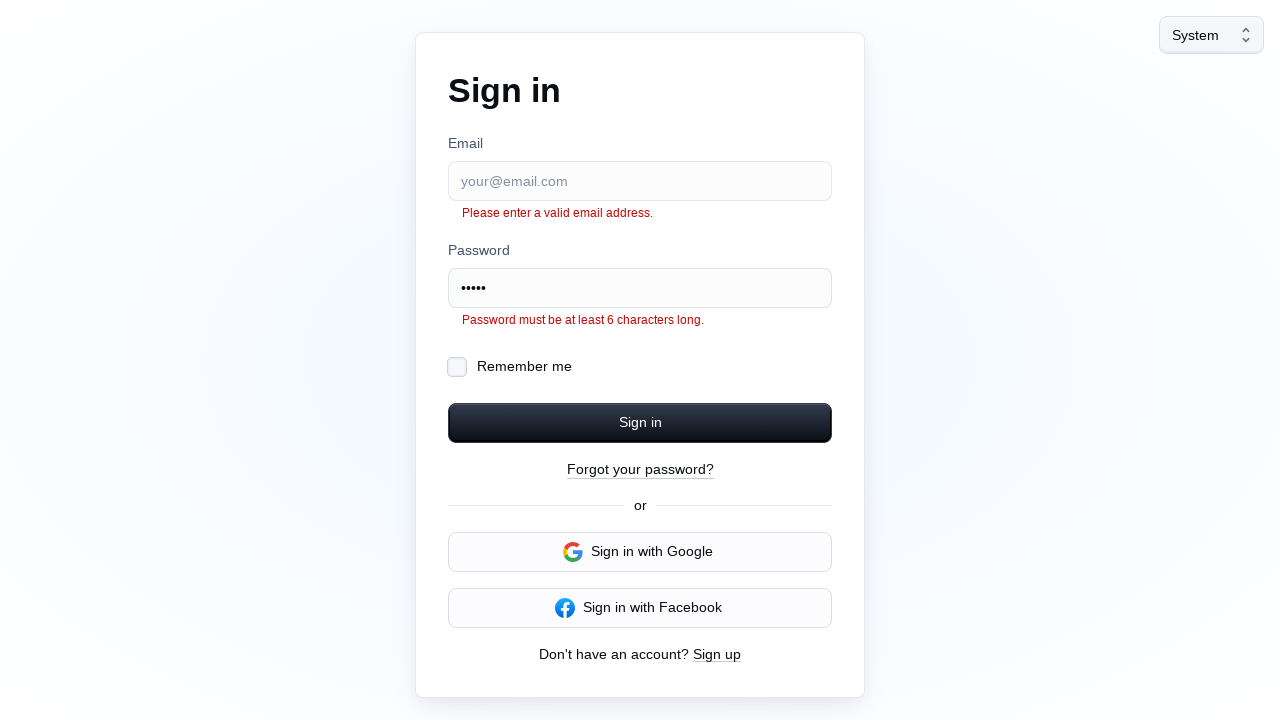

Password validation error message appeared
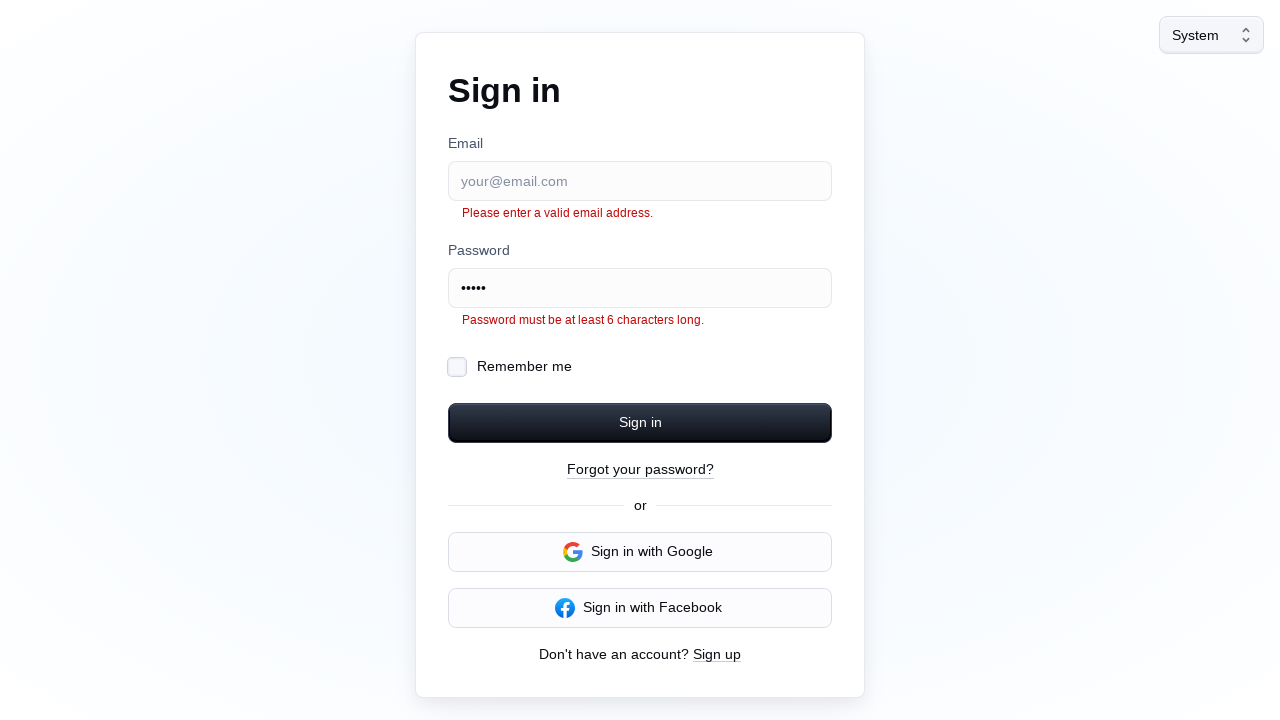

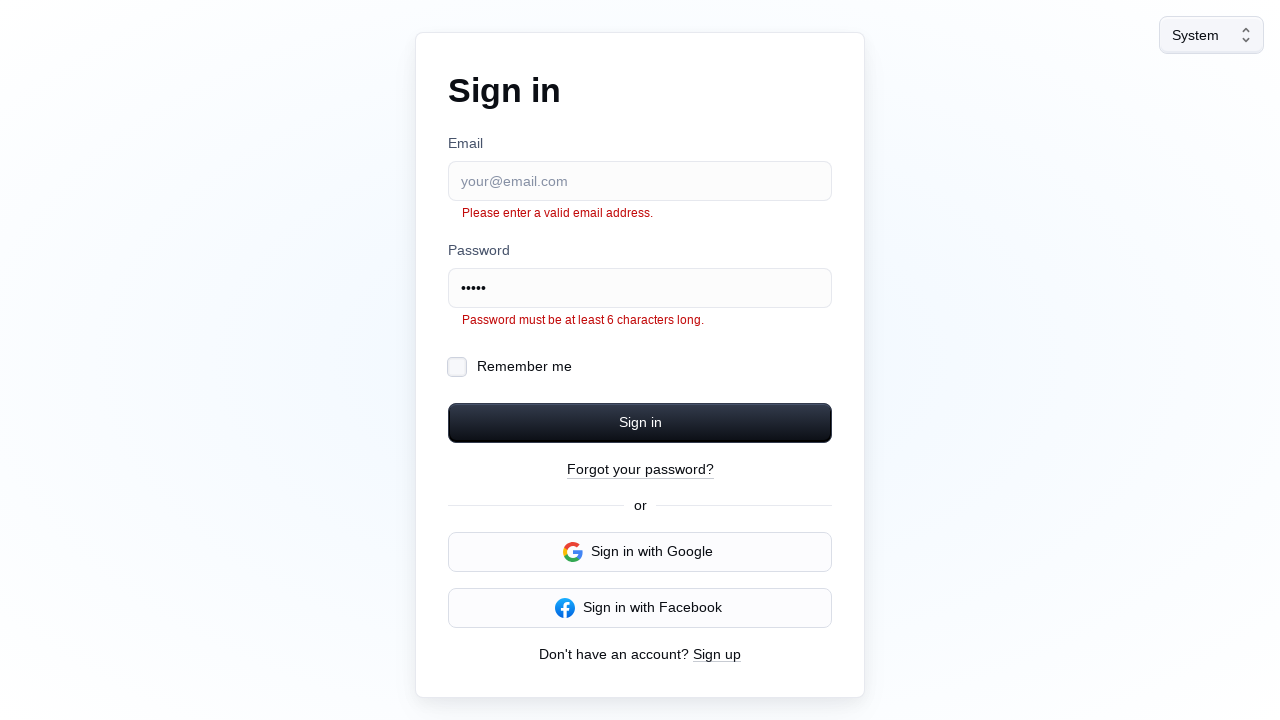